Navigates to a Selenium tutorials blog page, retrieves the total views count, clicks on a navigation link, refreshes the page, and retrieves the view count again

Starting URL: https://configureselenium.blogspot.com/2020/11/selenium-tutorials.html

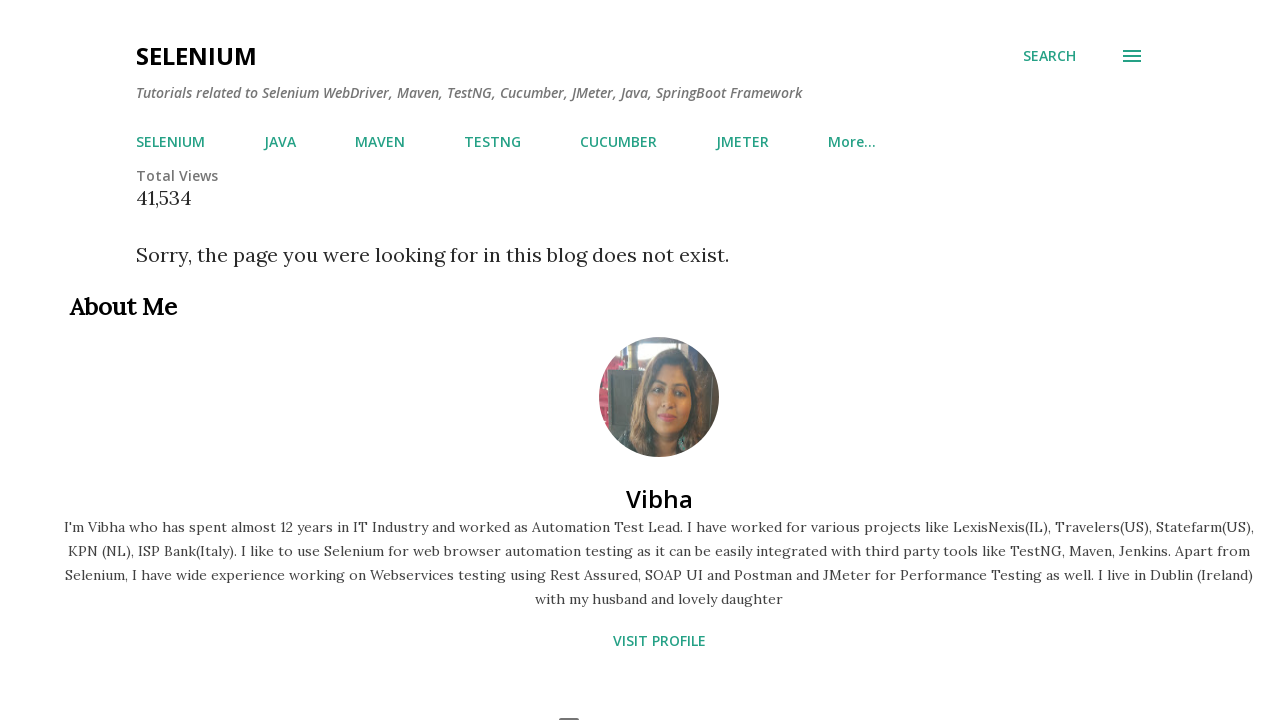

Waited for and located total views count element
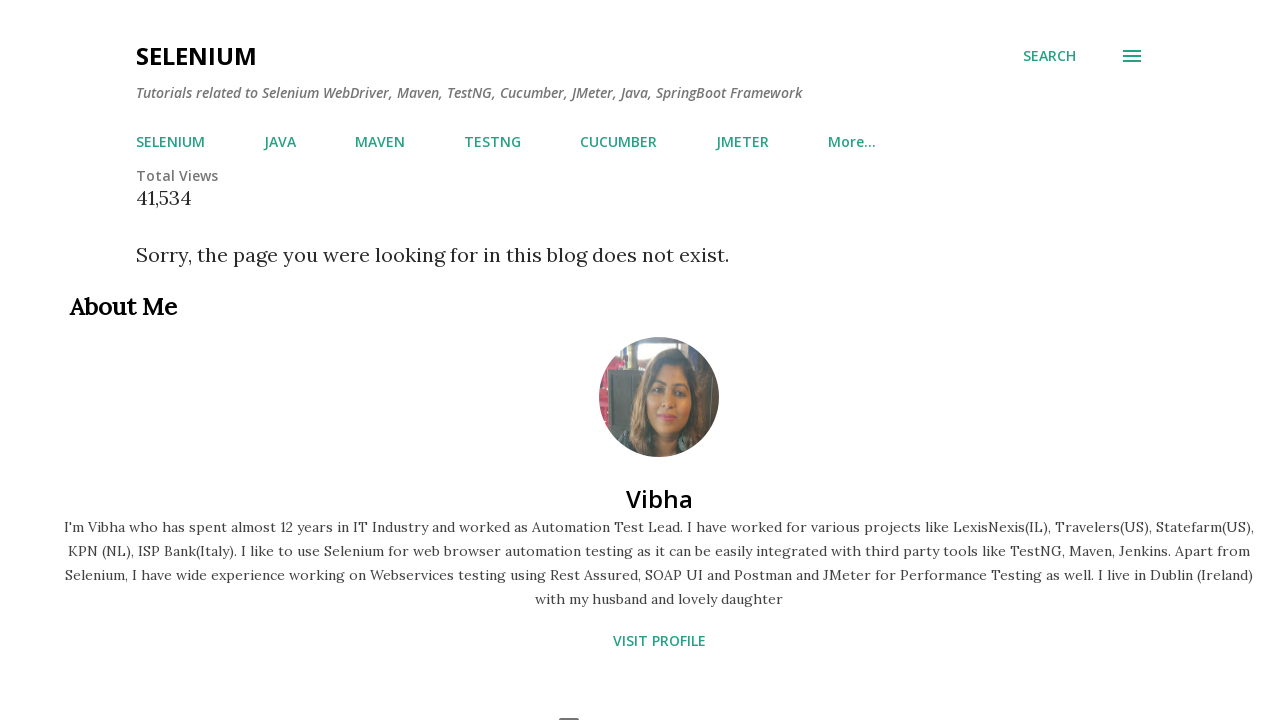

Retrieved and printed total views count
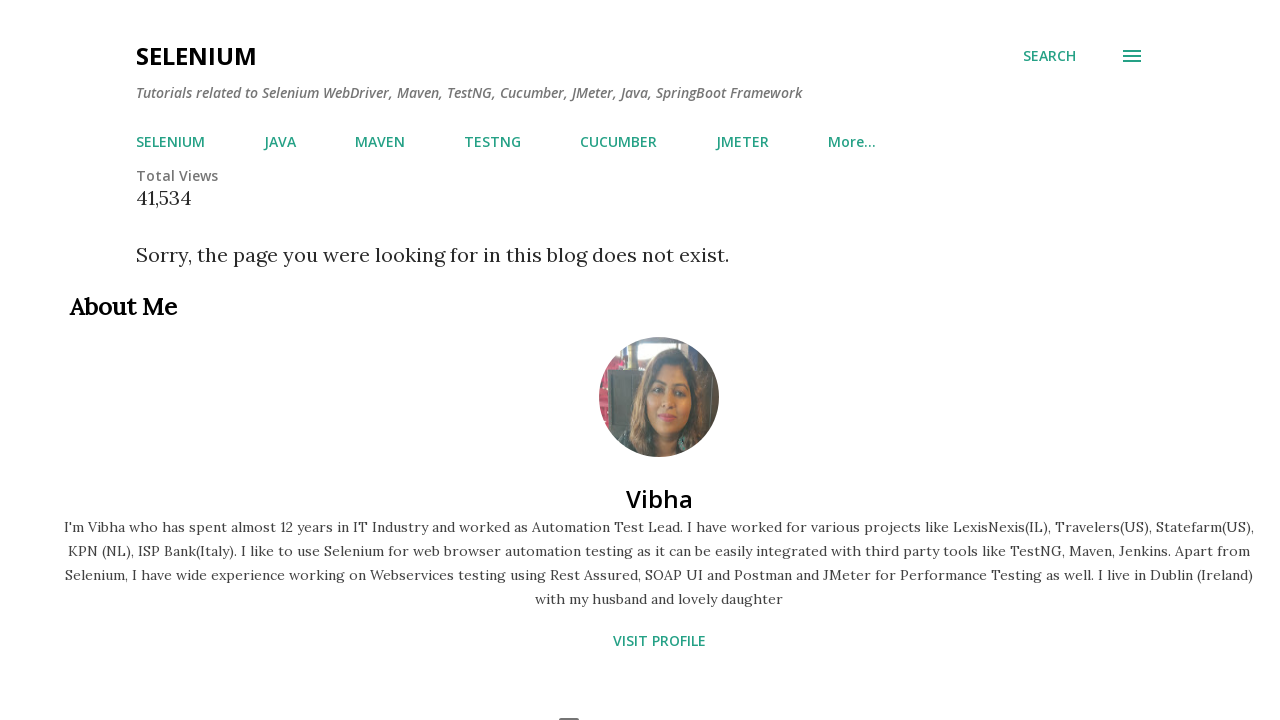

Waited for and located Selenium navigation link
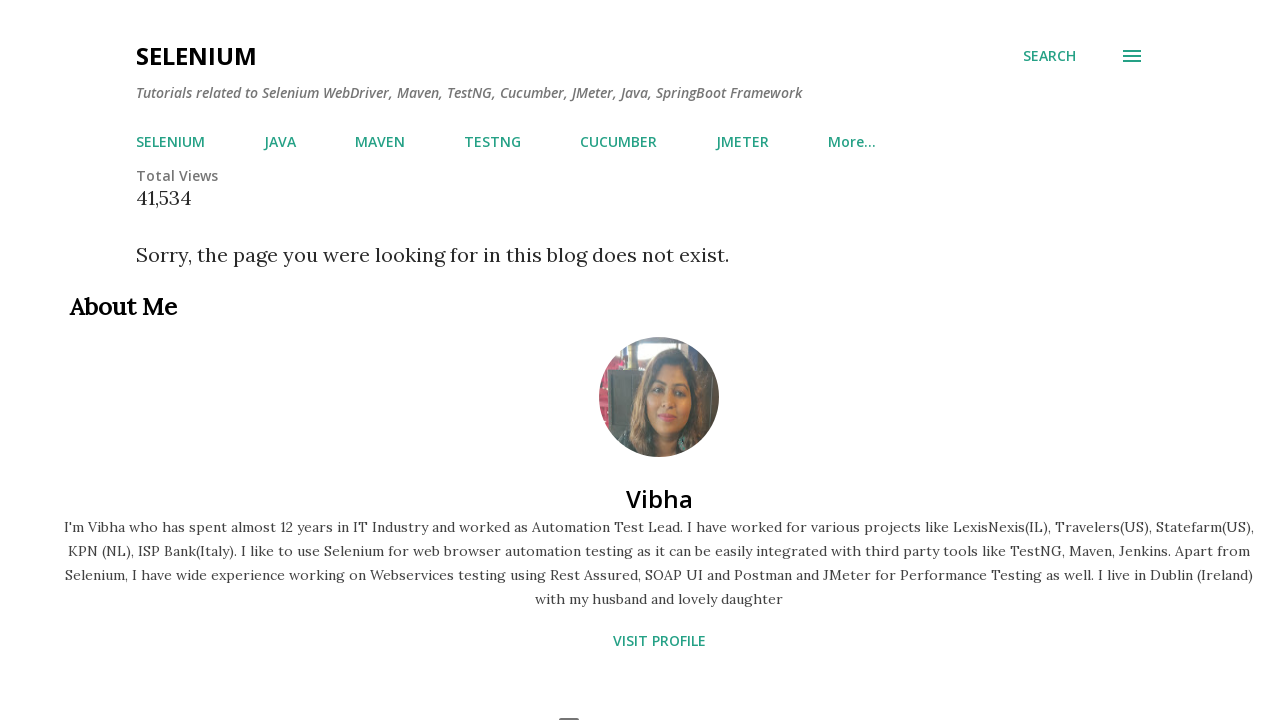

Clicked on Selenium navigation link
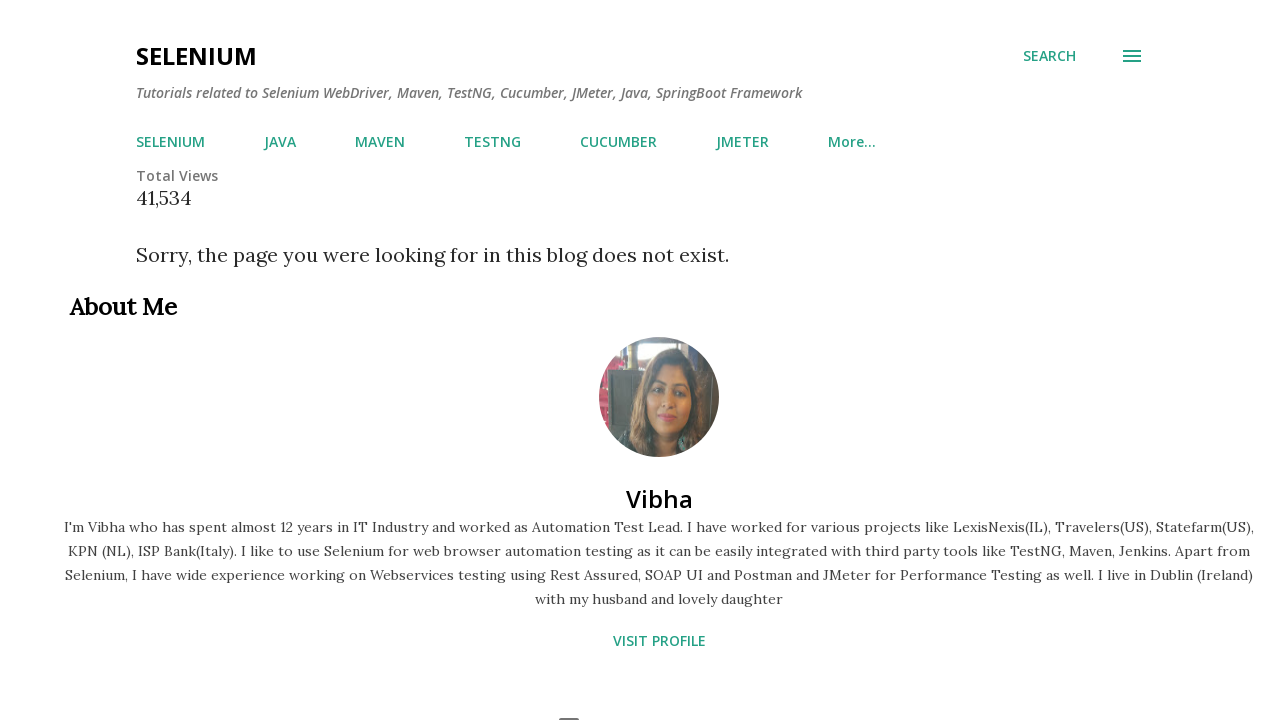

Refreshed the page
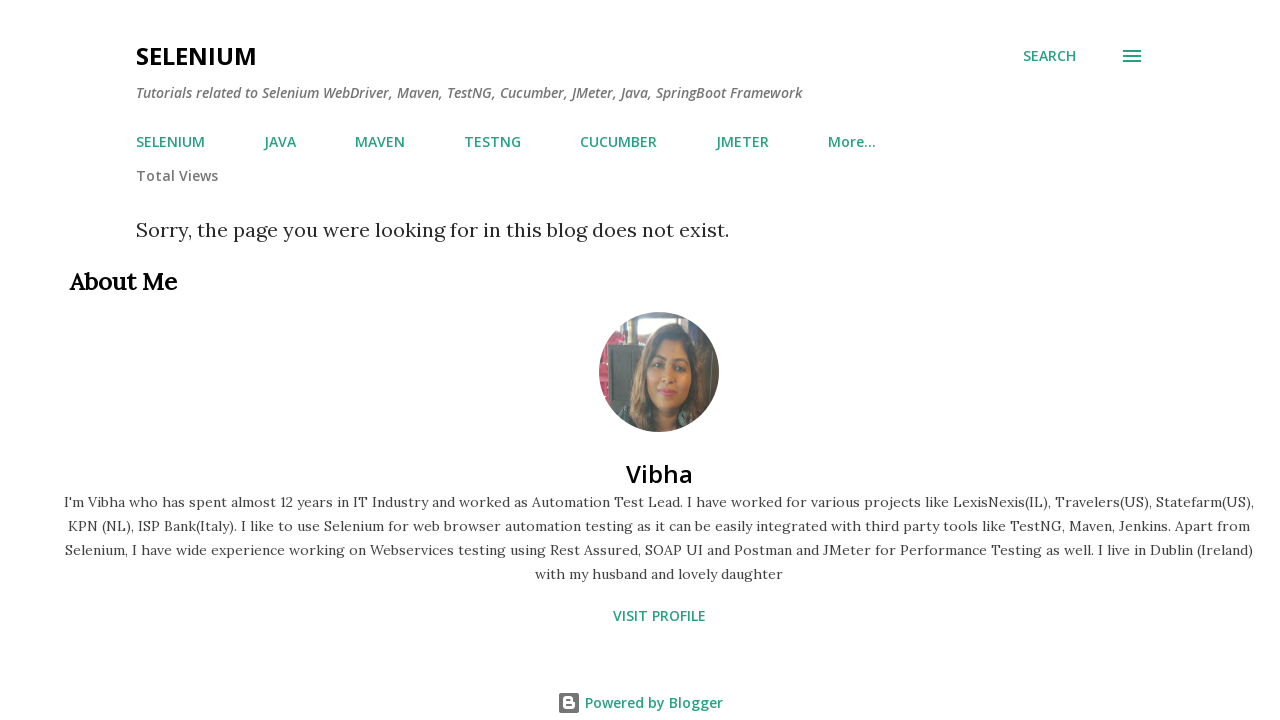

Waited for and located total views count element after page refresh
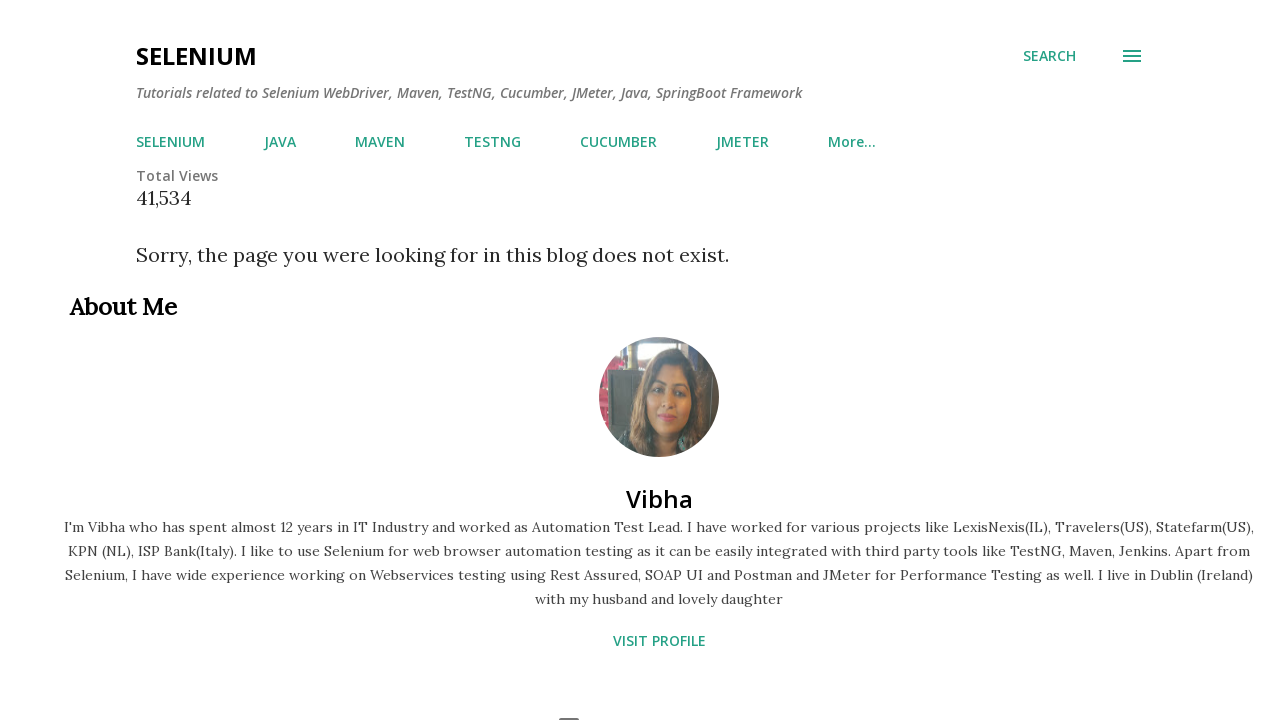

Retrieved and printed total views count after refresh
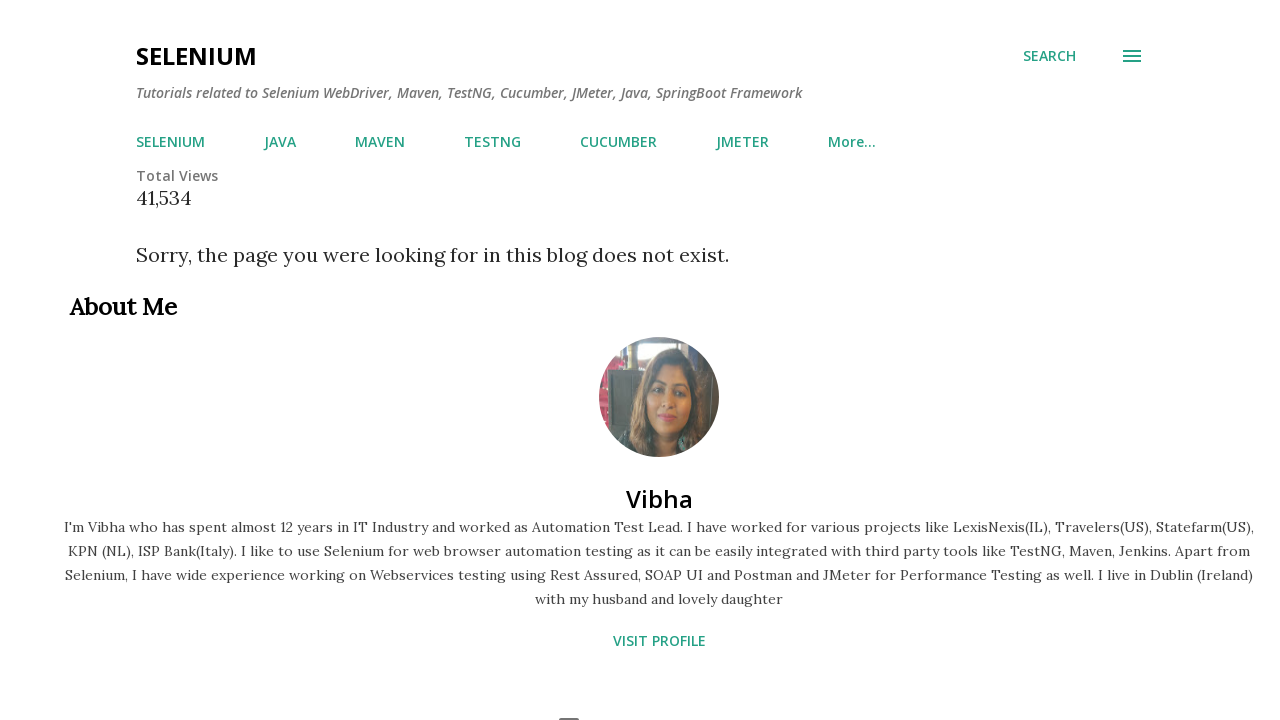

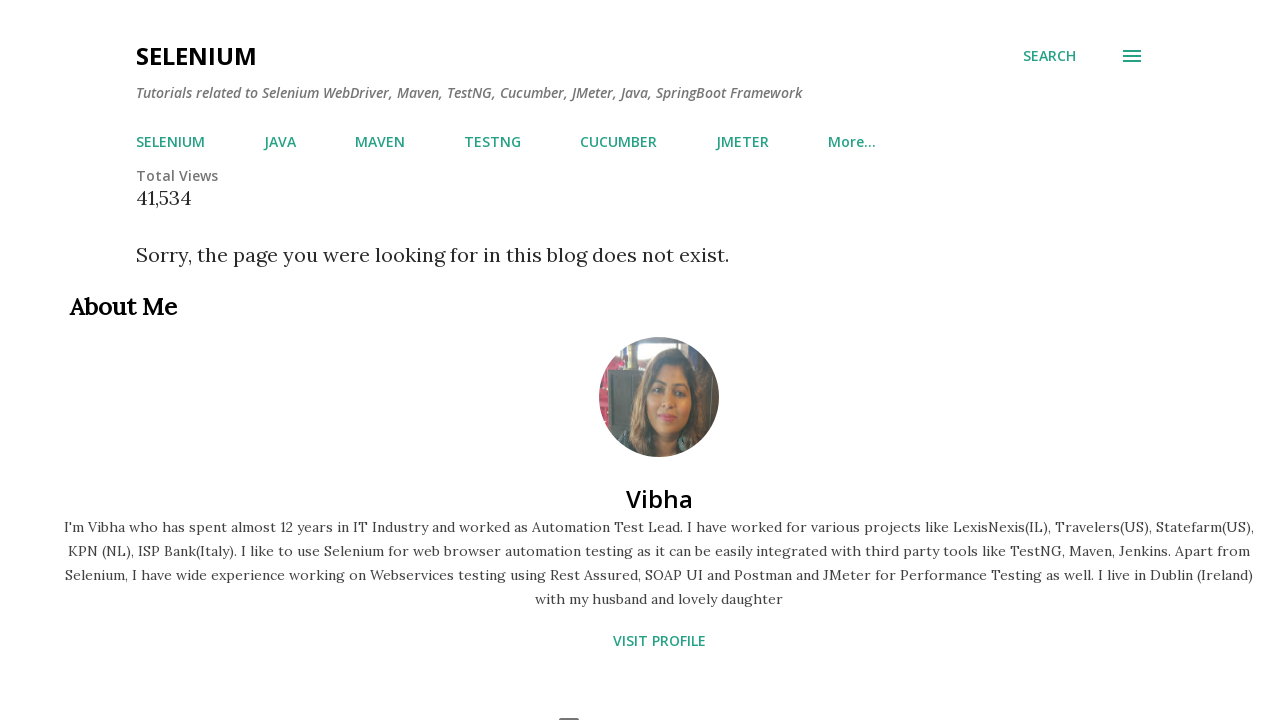